Waits for page to load with implicit wait timeout

Starting URL: https://ishahomes.com/

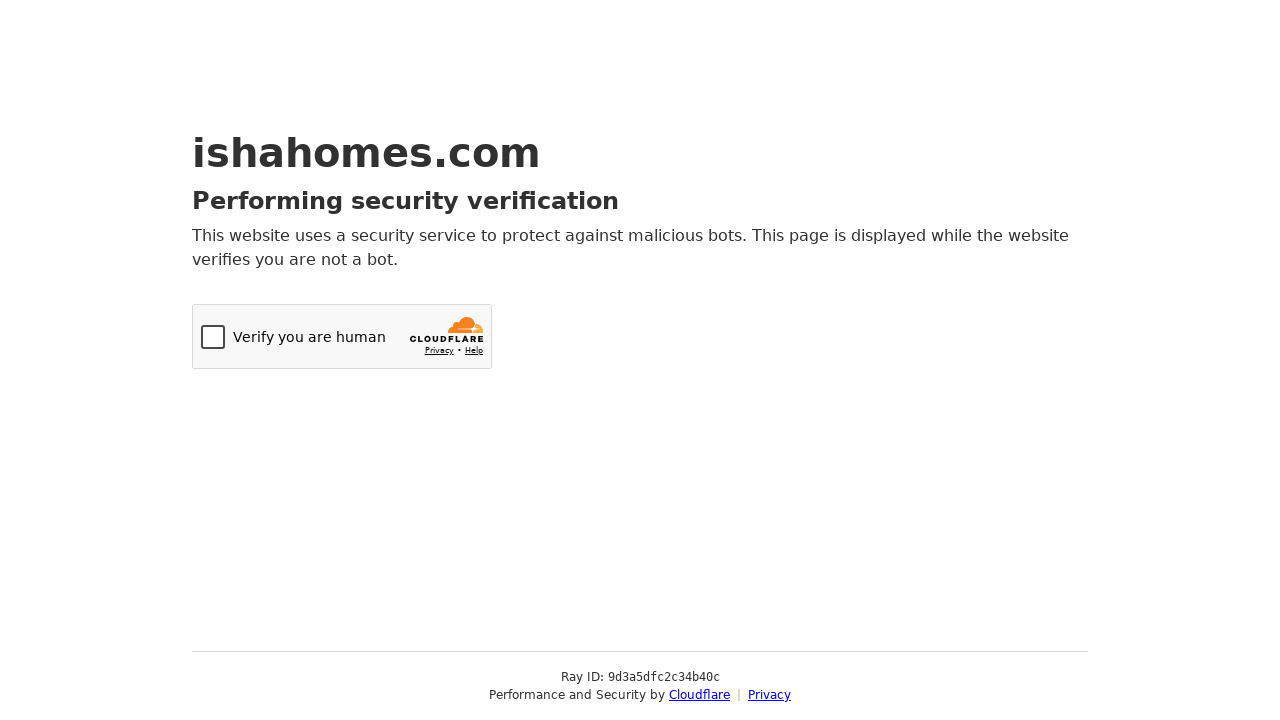

Navigated to https://ishahomes.com/
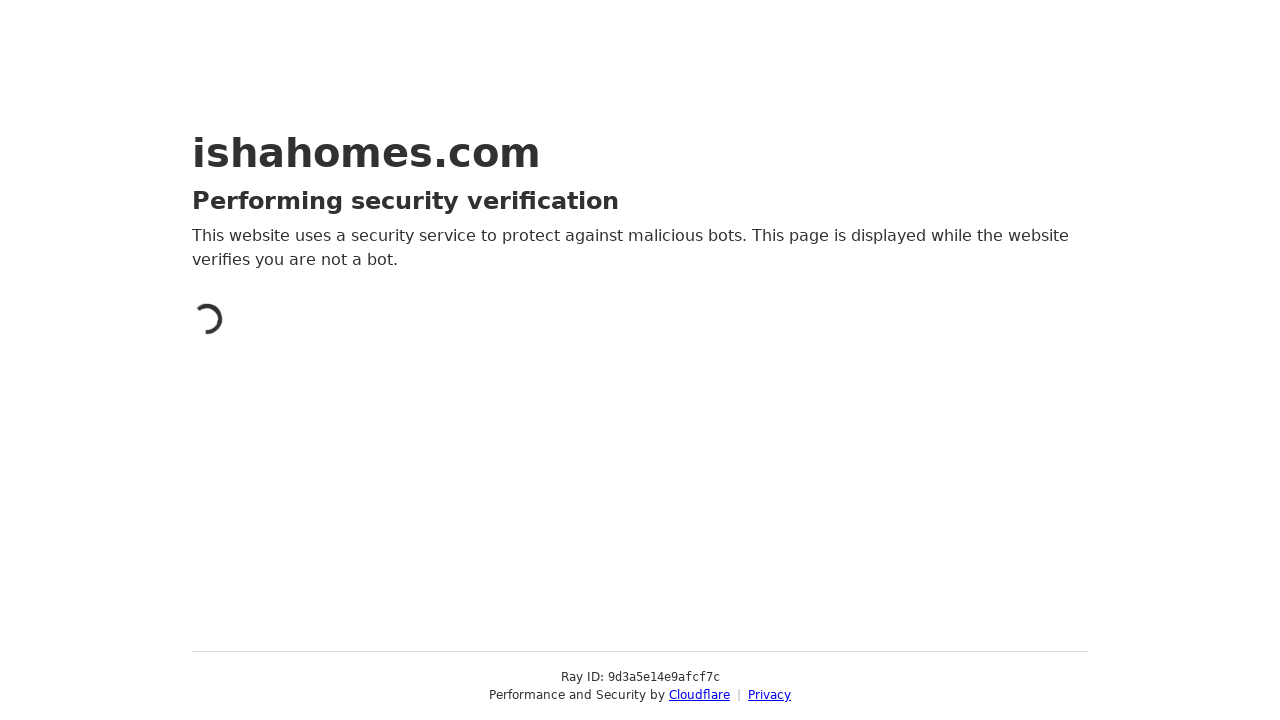

Page loaded with implicit wait timeout
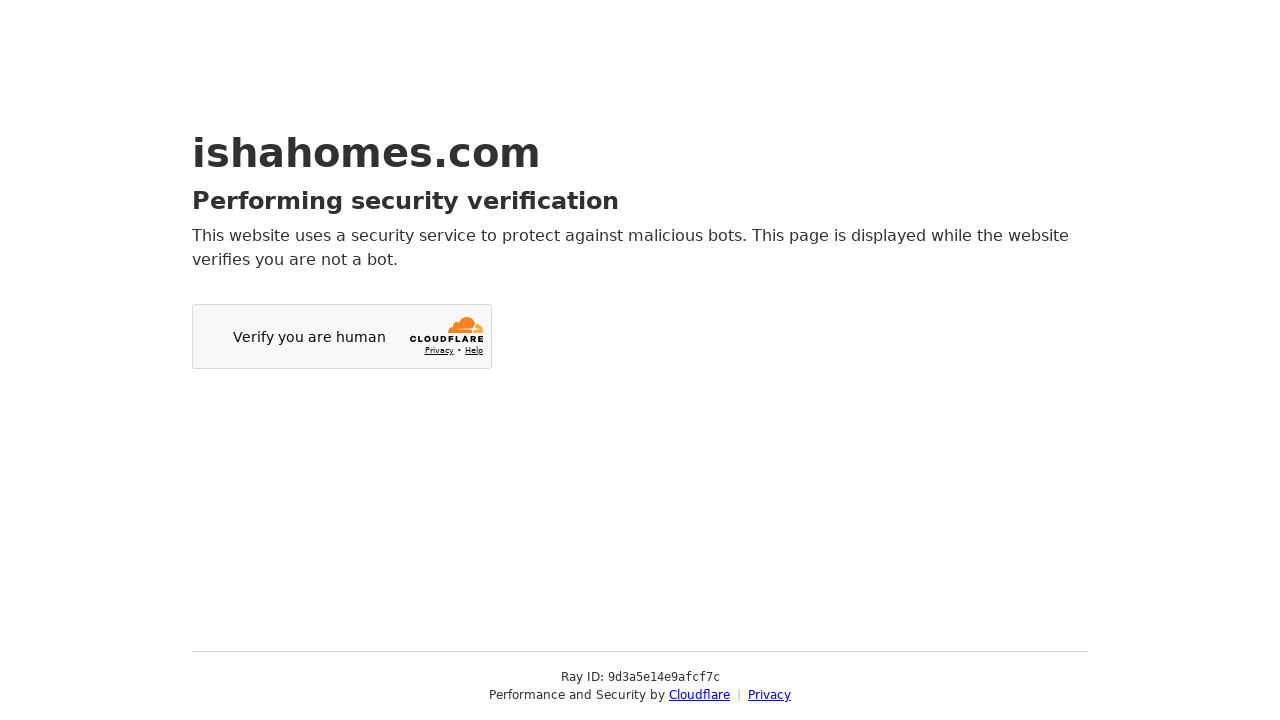

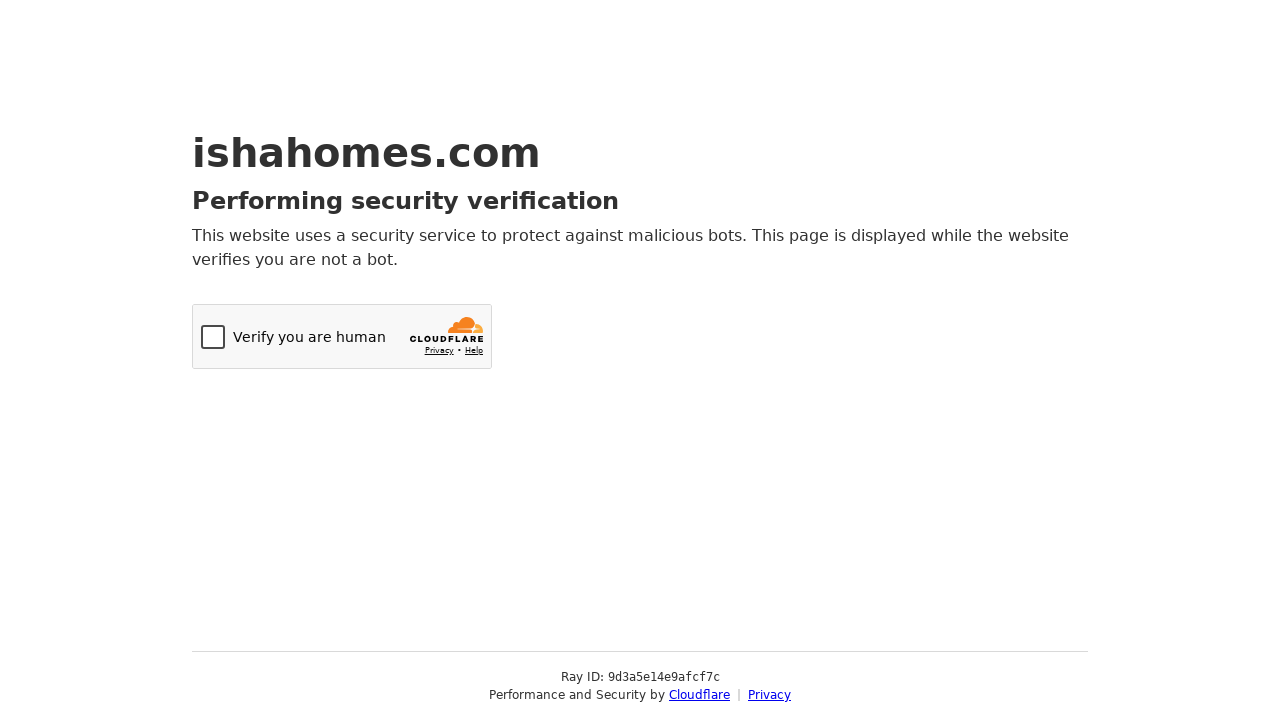